Tests an e-commerce checkout flow by adding specific products to cart, applying a promo code, and completing the order with country selection

Starting URL: https://rahulshettyacademy.com/seleniumPractise/#/

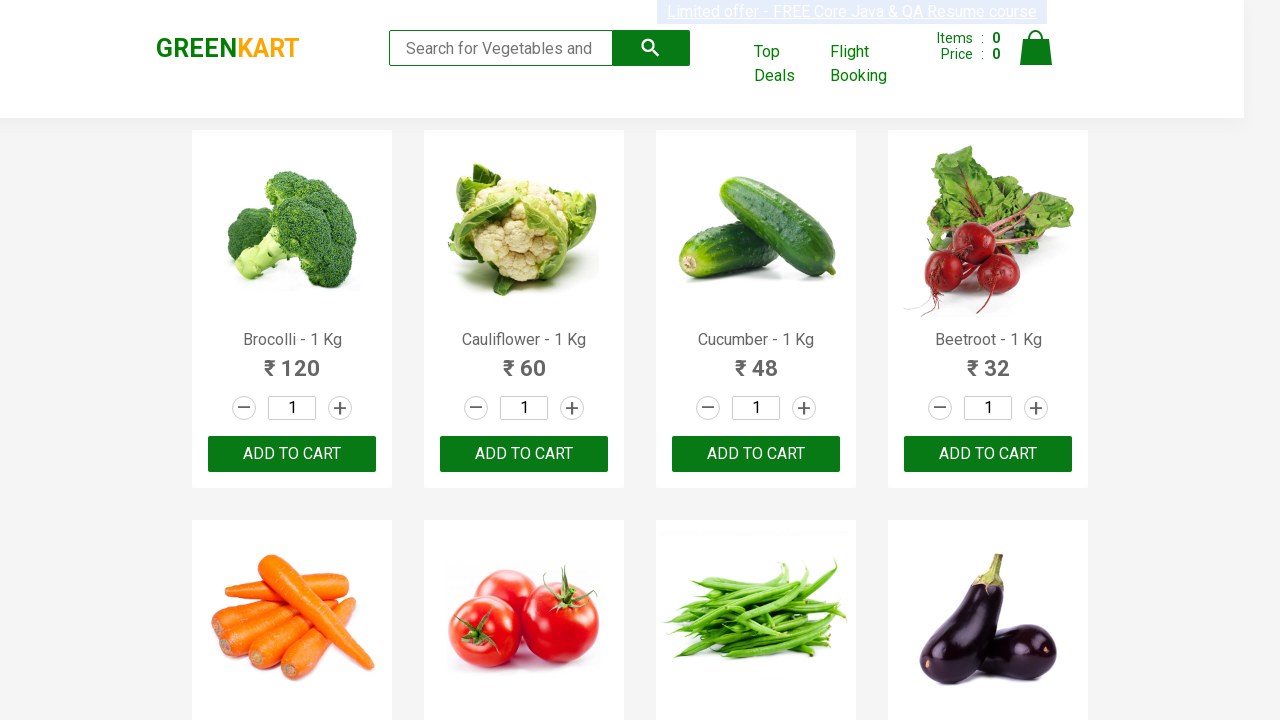

Located all product elements on the page
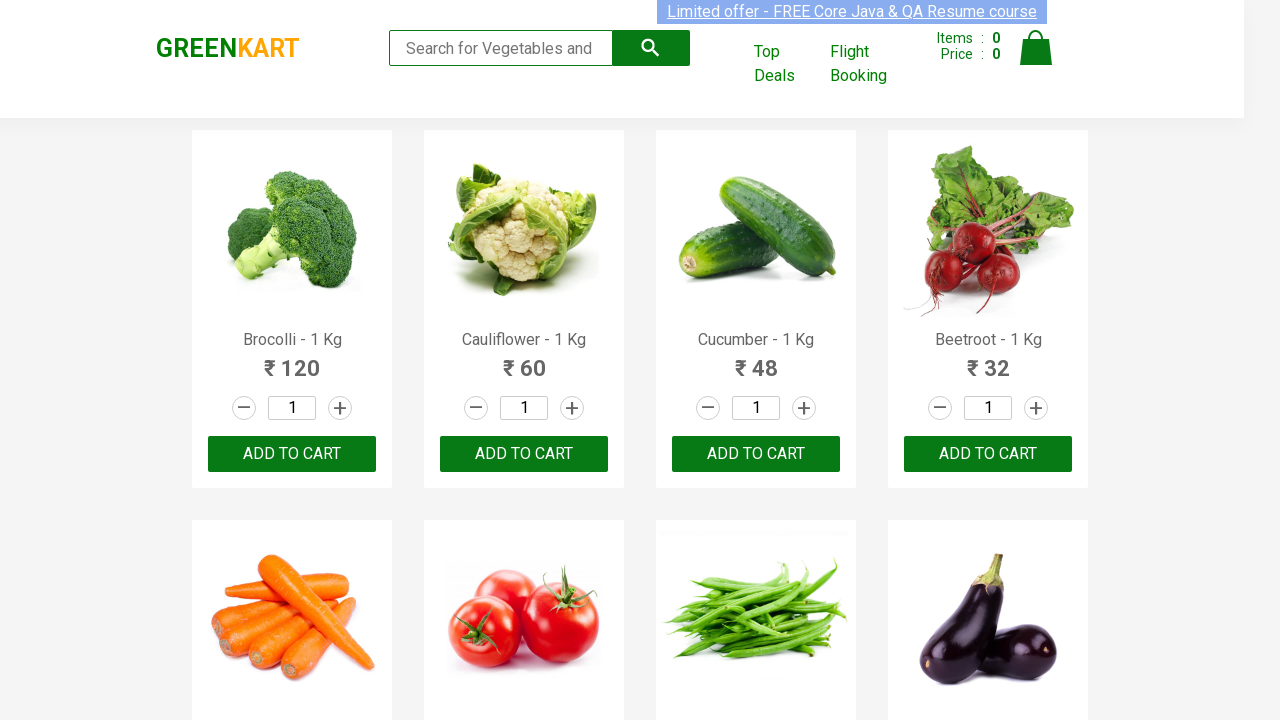

Retrieved product text: Brocolli - 1 Kg
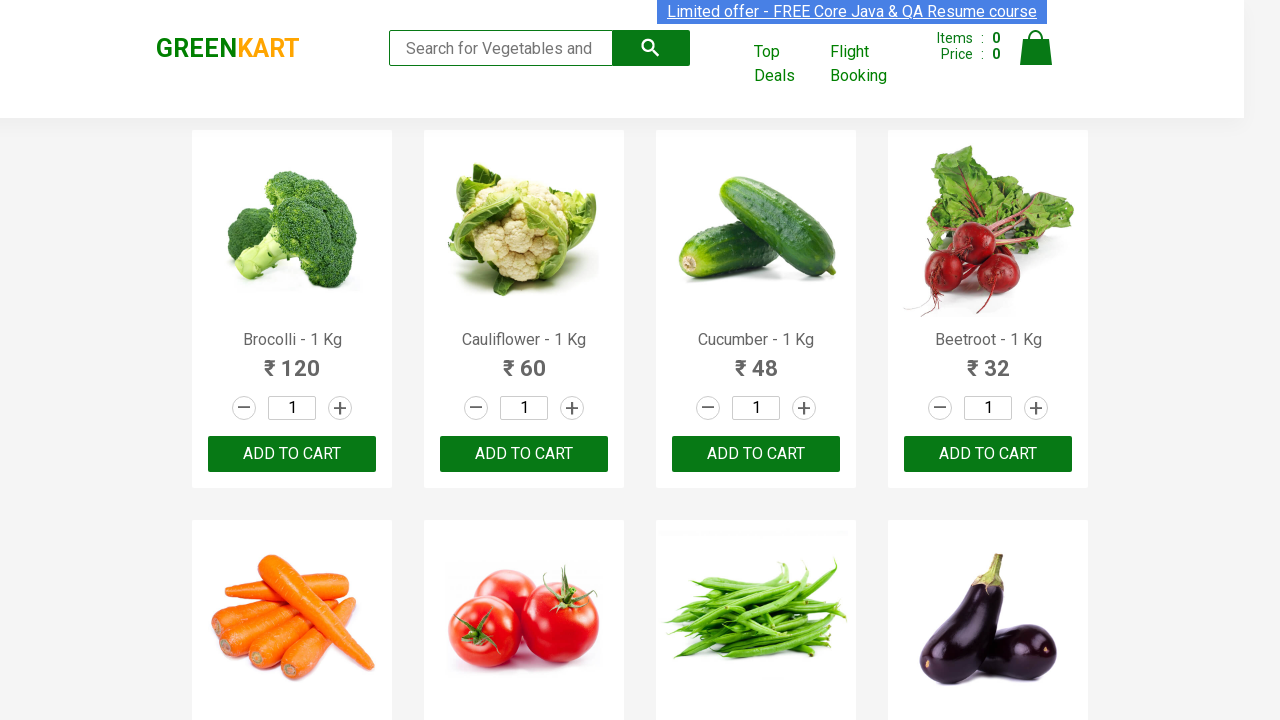

Retrieved product text: Cauliflower - 1 Kg
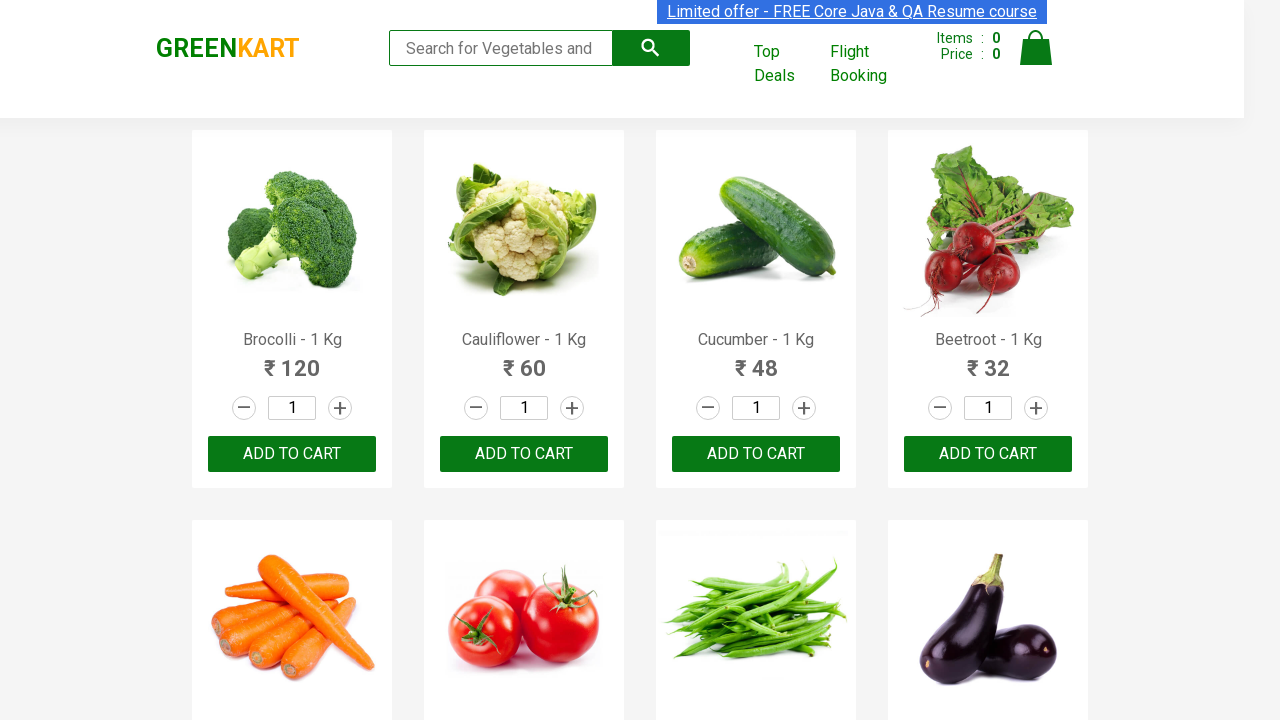

Retrieved product text: Cucumber - 1 Kg
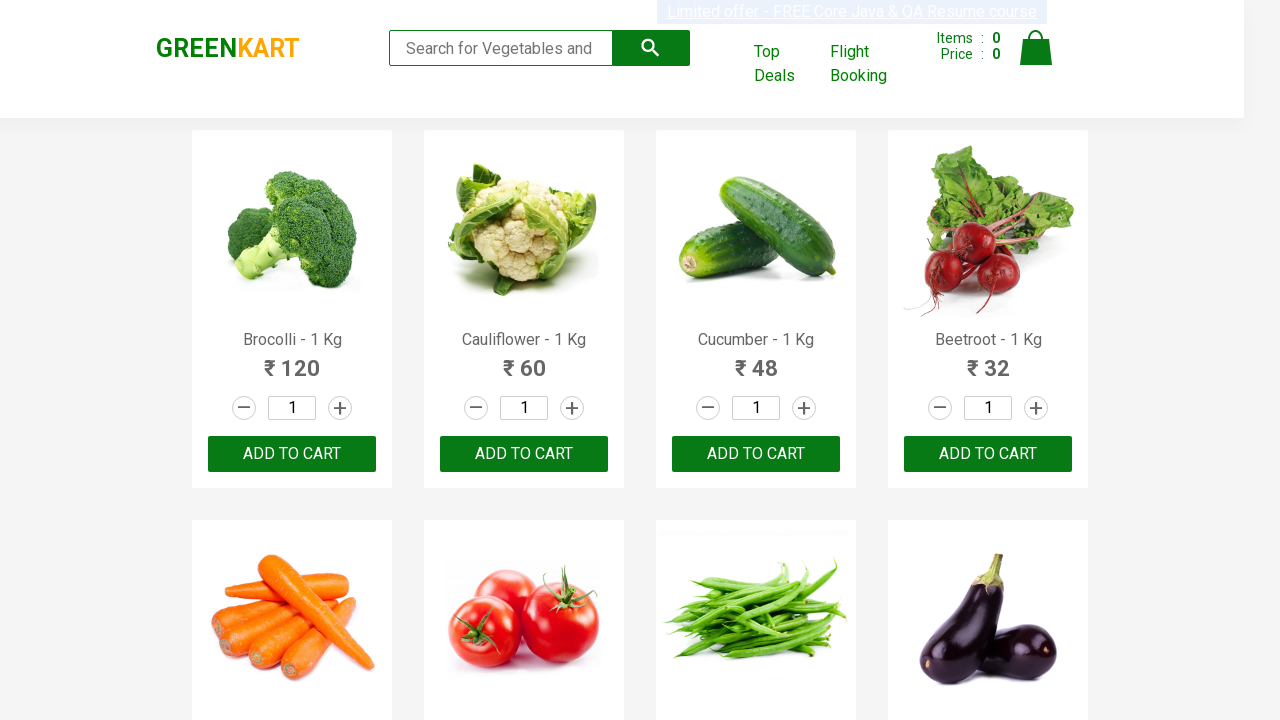

Added 'Cucumber' to cart at (756, 454) on xpath=//div[@class='product-action']/button >> nth=2
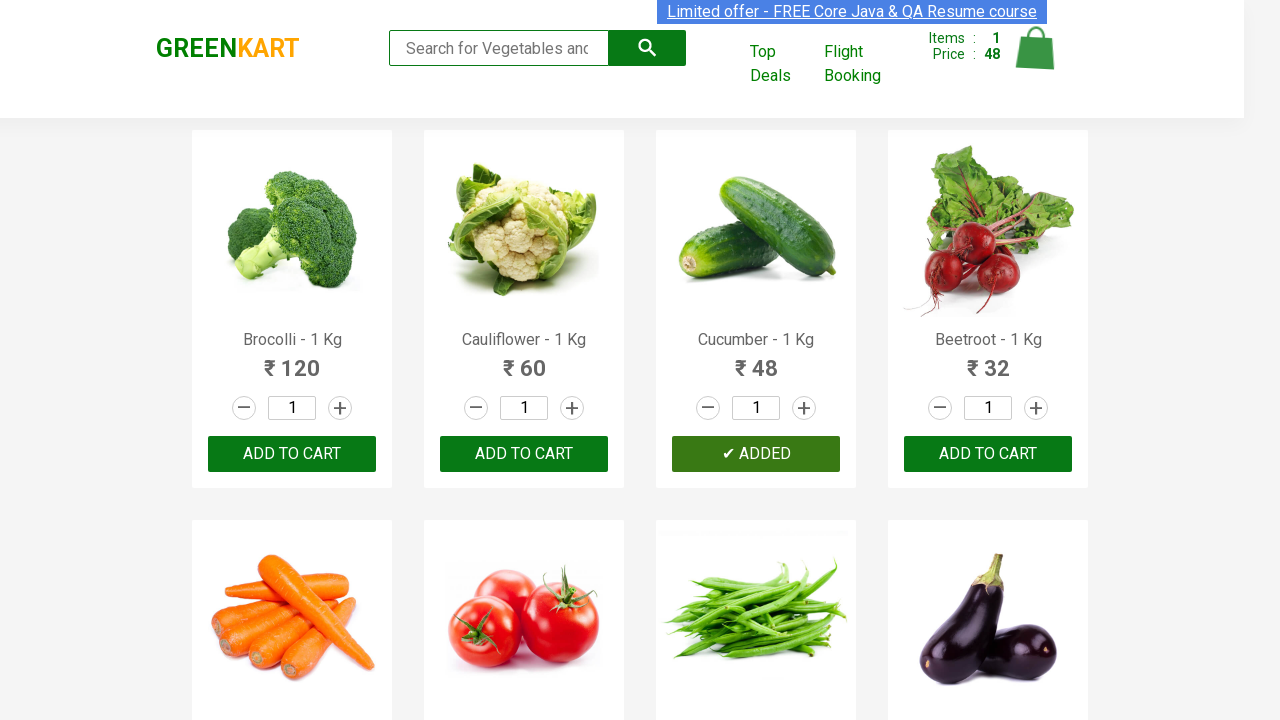

Retrieved product text: Beetroot - 1 Kg
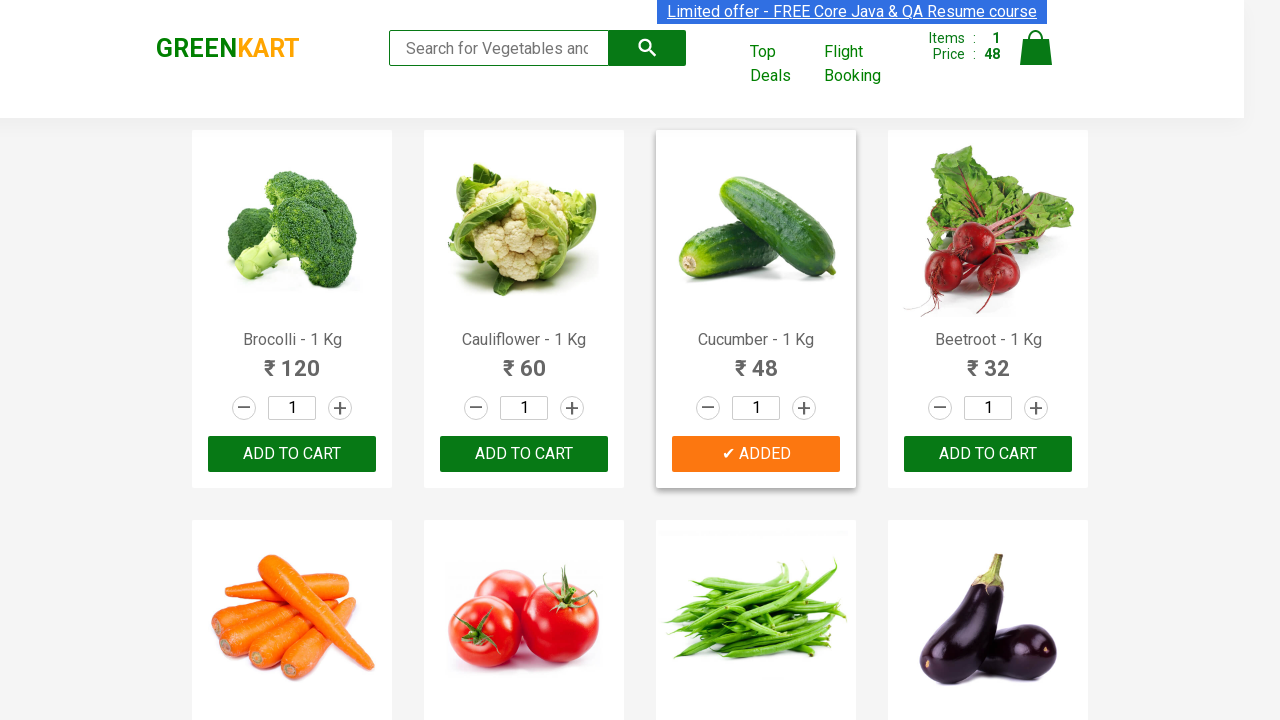

Added 'Beetroot' to cart at (988, 454) on xpath=//div[@class='product-action']/button >> nth=3
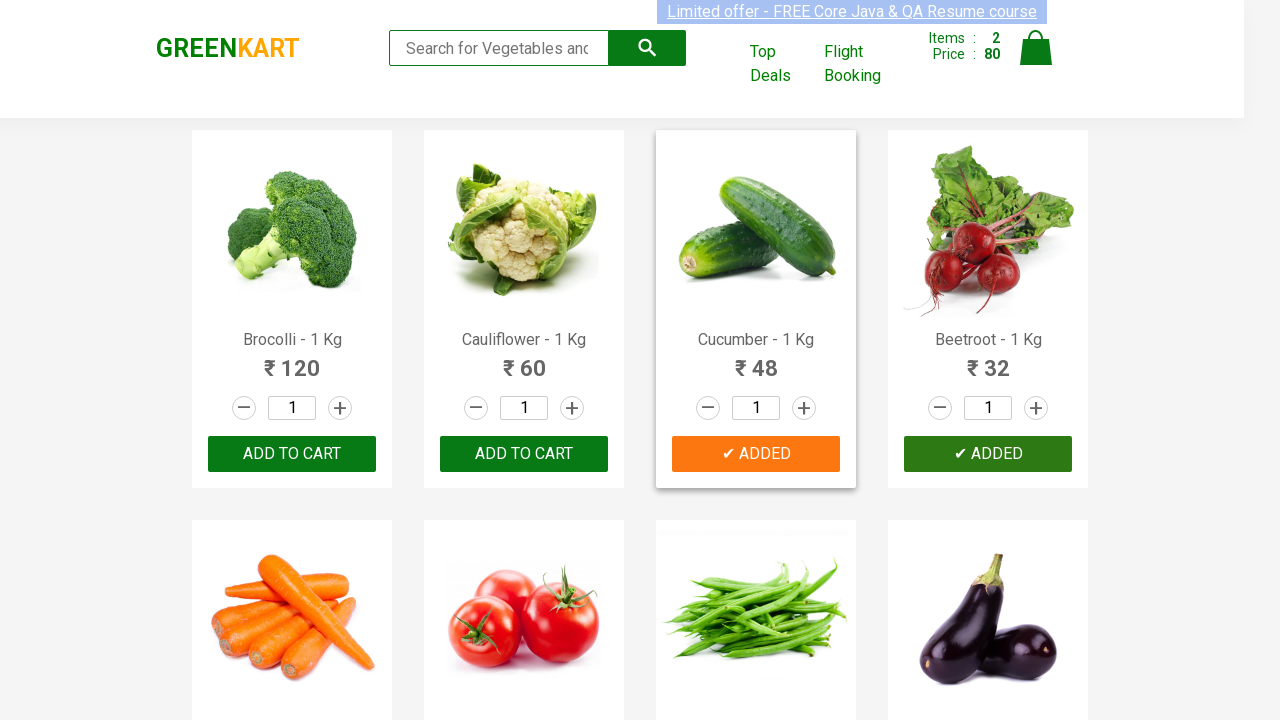

Retrieved product text: Carrot - 1 Kg
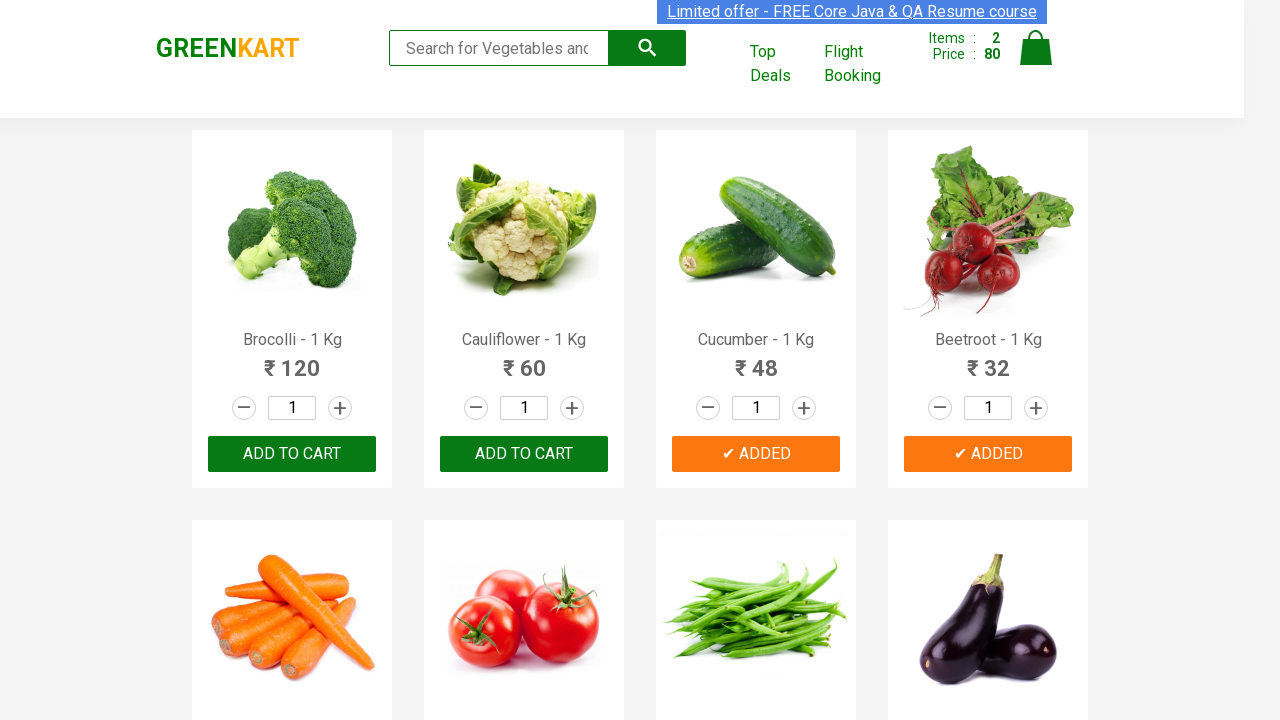

Retrieved product text: Tomato - 1 Kg
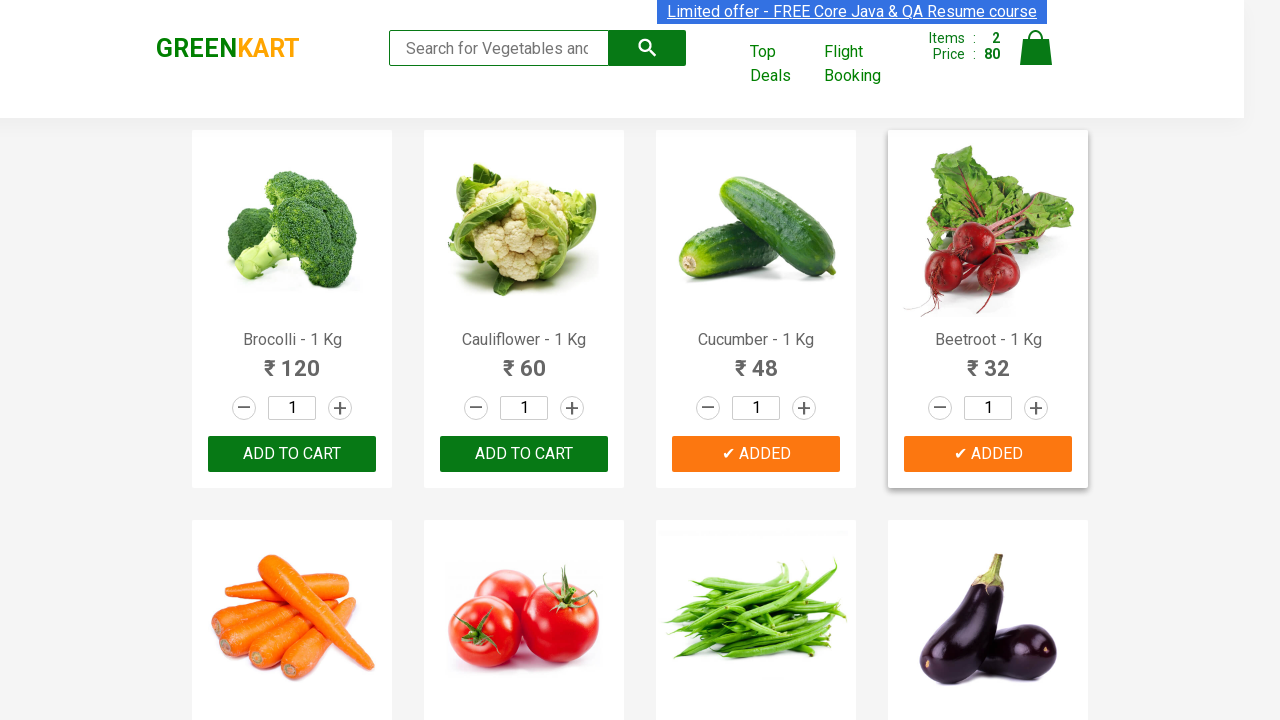

Retrieved product text: Beans - 1 Kg
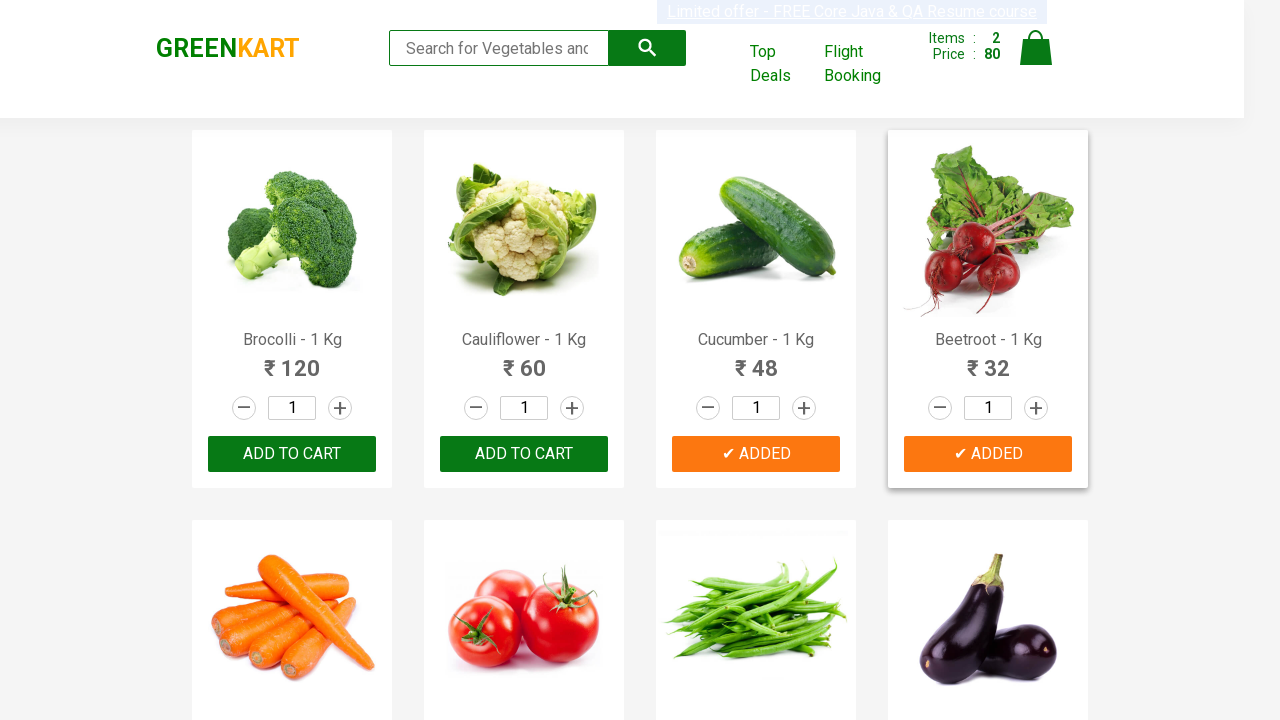

Retrieved product text: Brinjal - 1 Kg
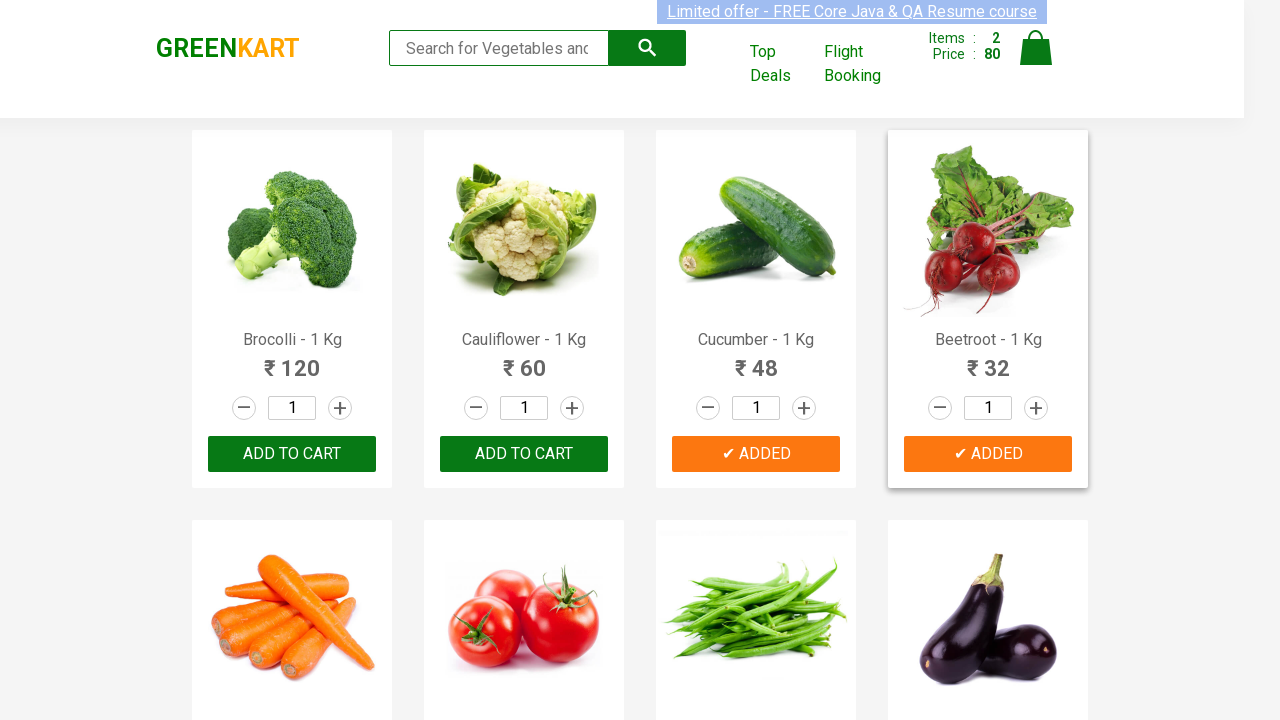

Retrieved product text: Capsicum
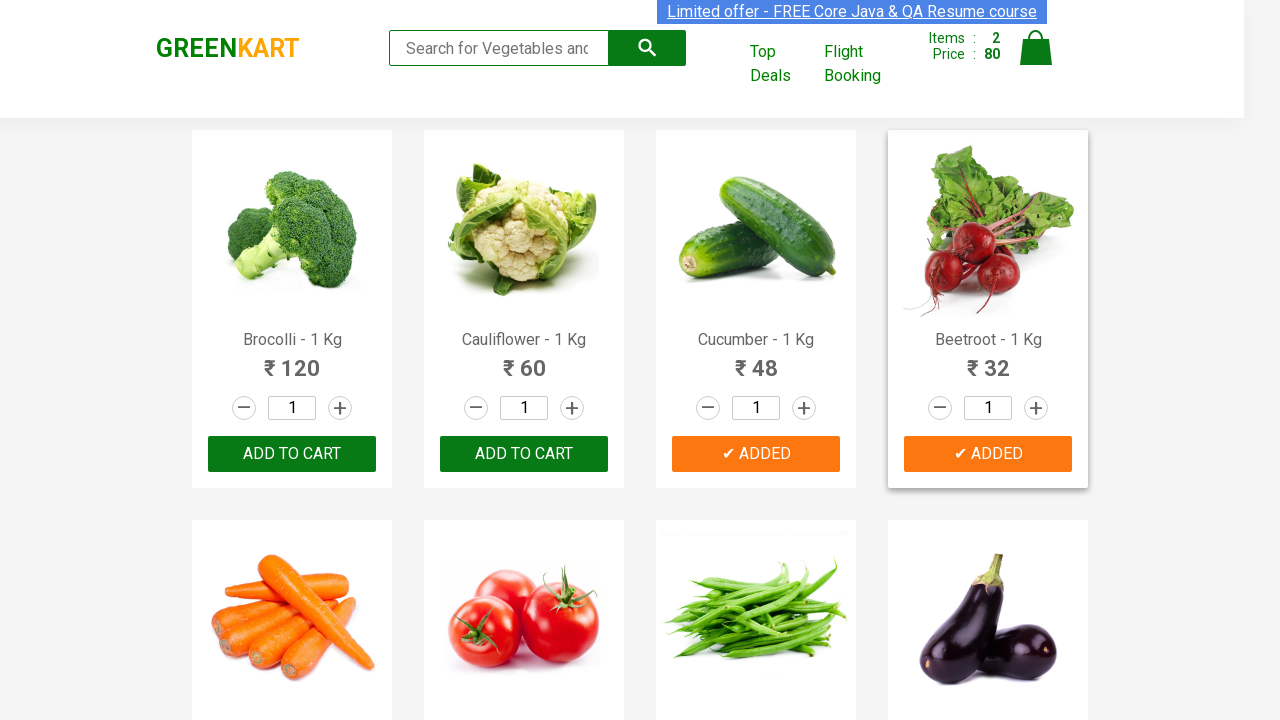

Retrieved product text: Mushroom - 1 Kg
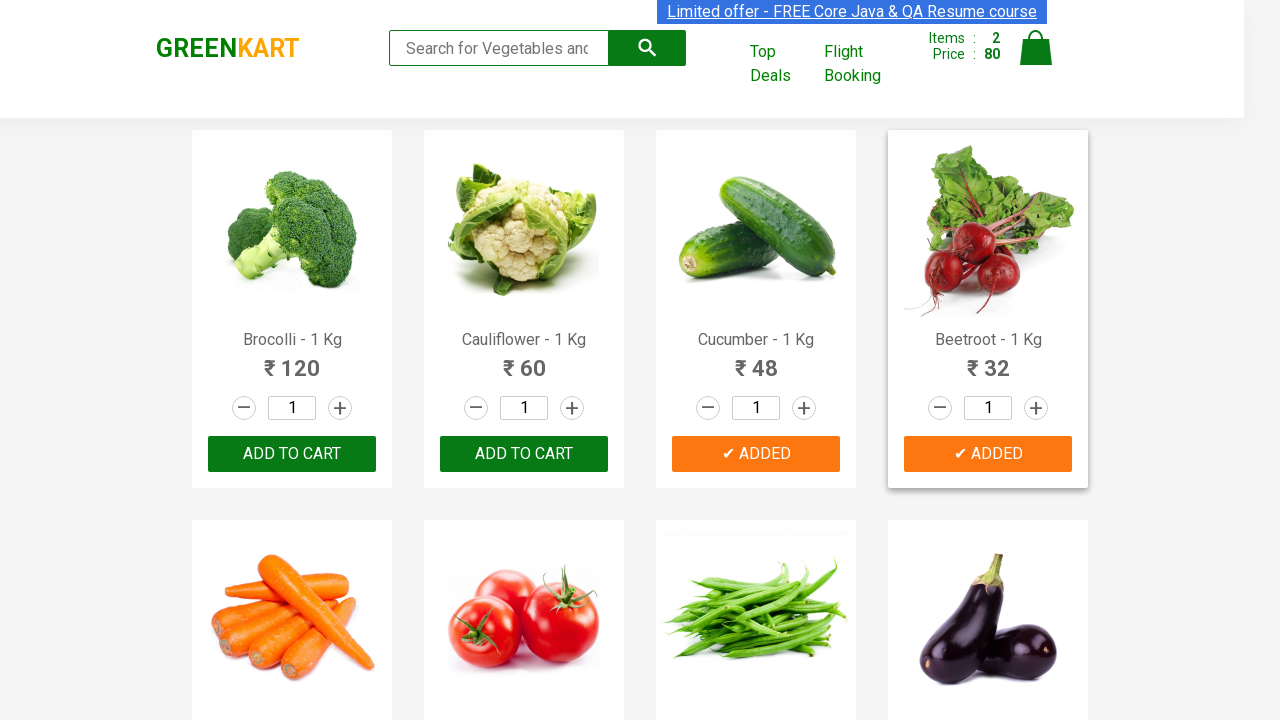

Retrieved product text: Potato - 1 Kg
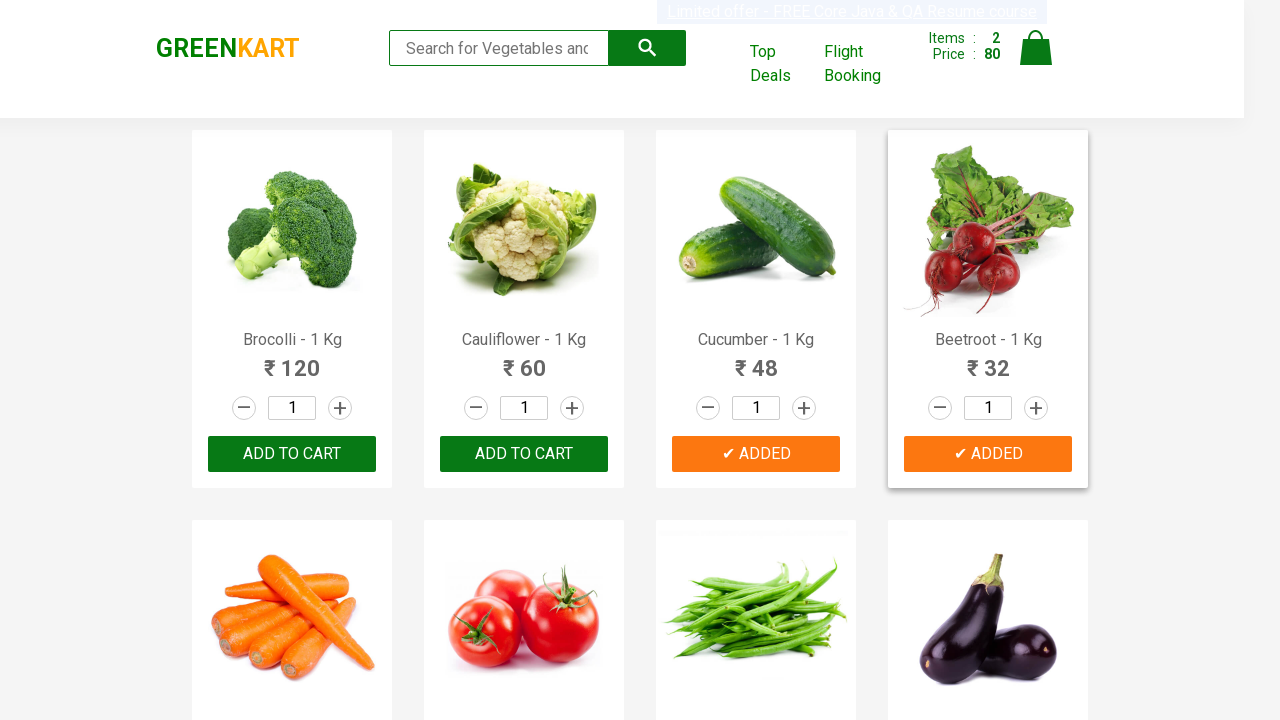

Retrieved product text: Pumpkin - 1 Kg
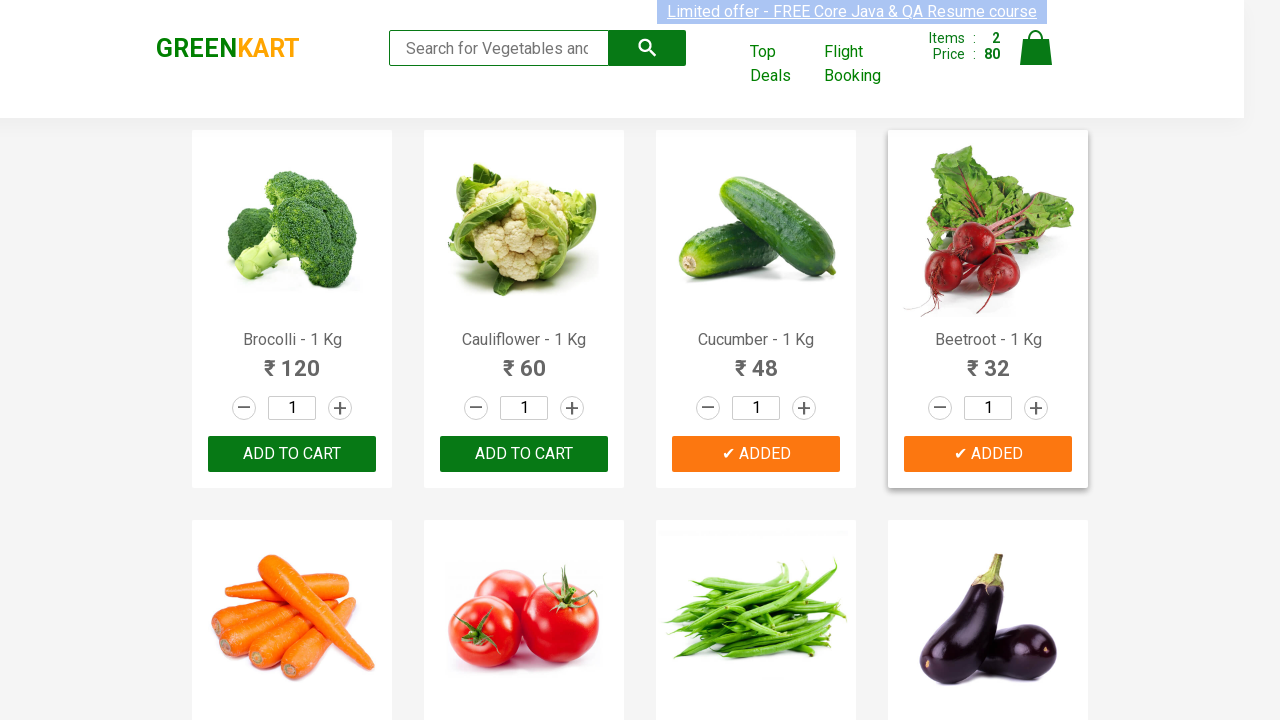

Added 'Pumpkin' to cart at (988, 360) on xpath=//div[@class='product-action']/button >> nth=11
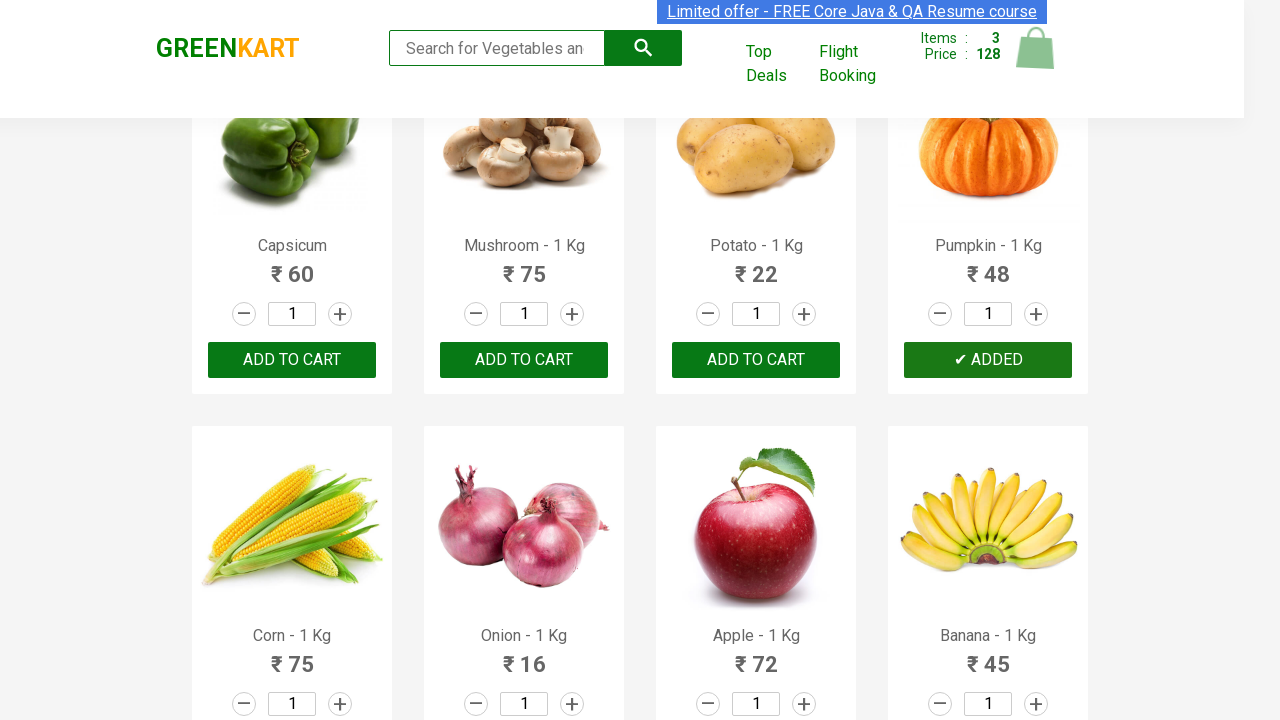

Clicked on cart icon at (1036, 48) on img[alt='Cart']
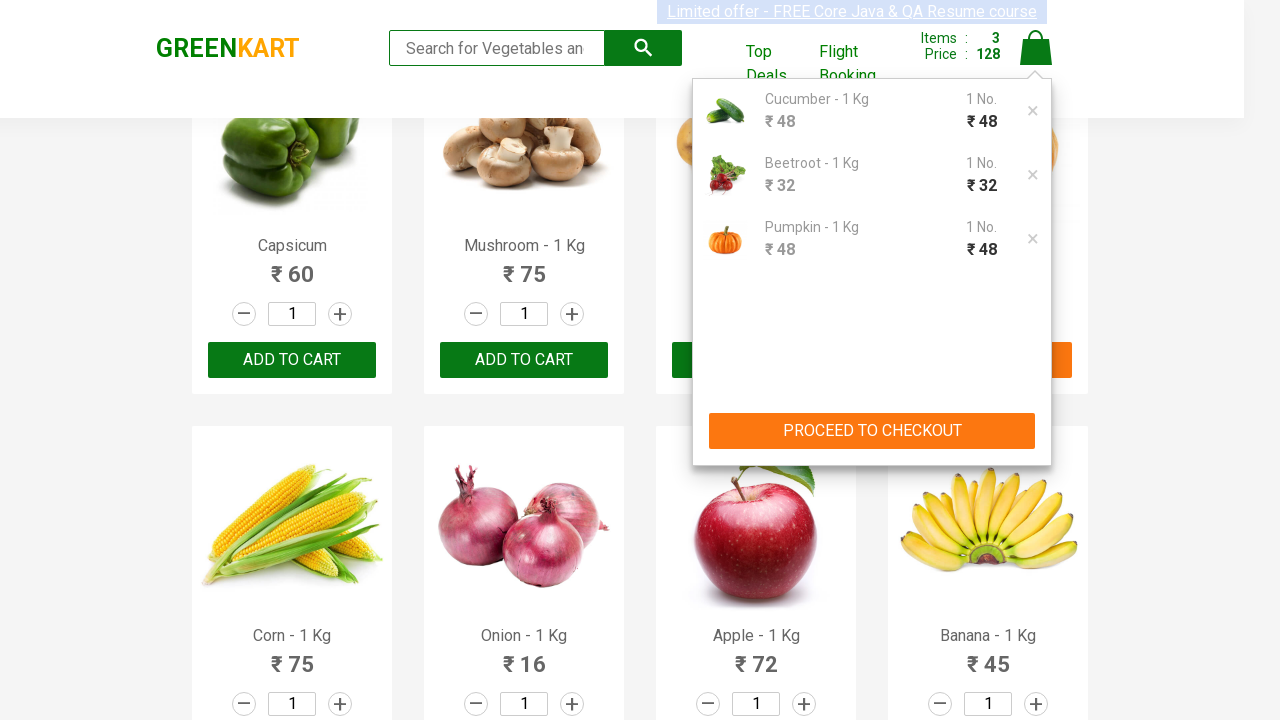

Clicked PROCEED TO CHECKOUT button at (872, 431) on xpath=//button[contains(text(),'PROCEED TO CHECKOUT')]
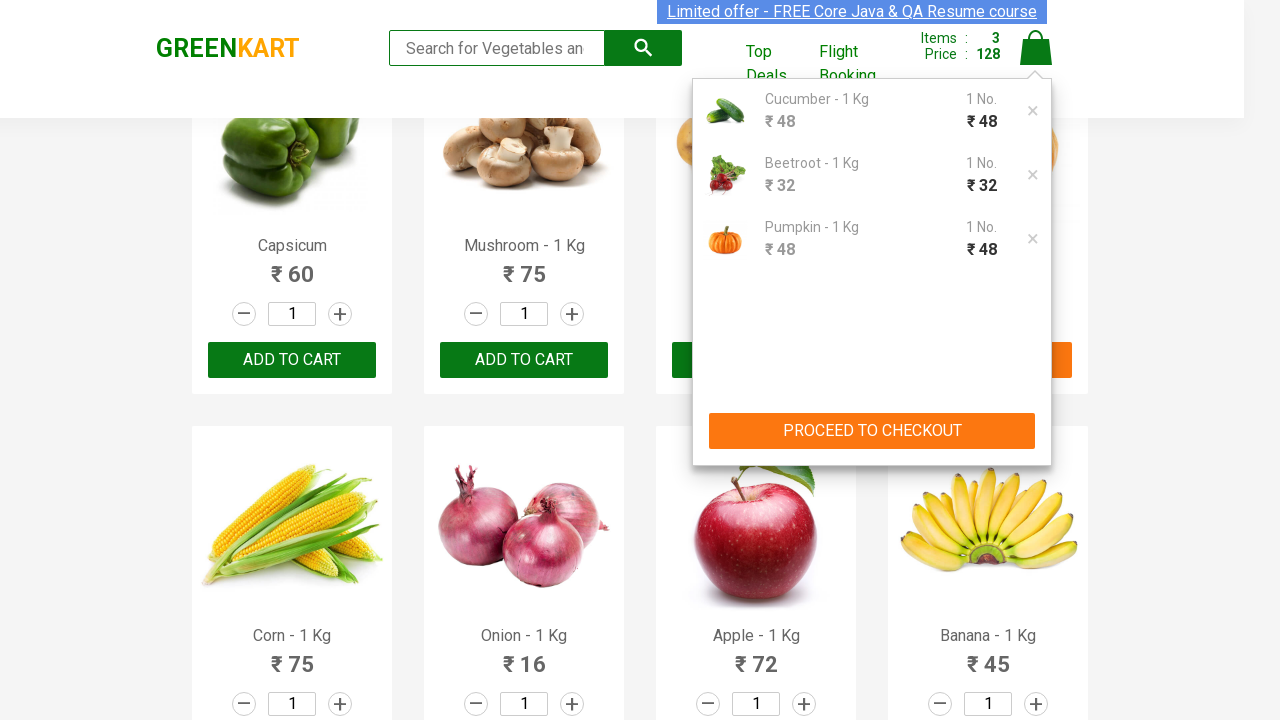

Waited 3 seconds for checkout page to load
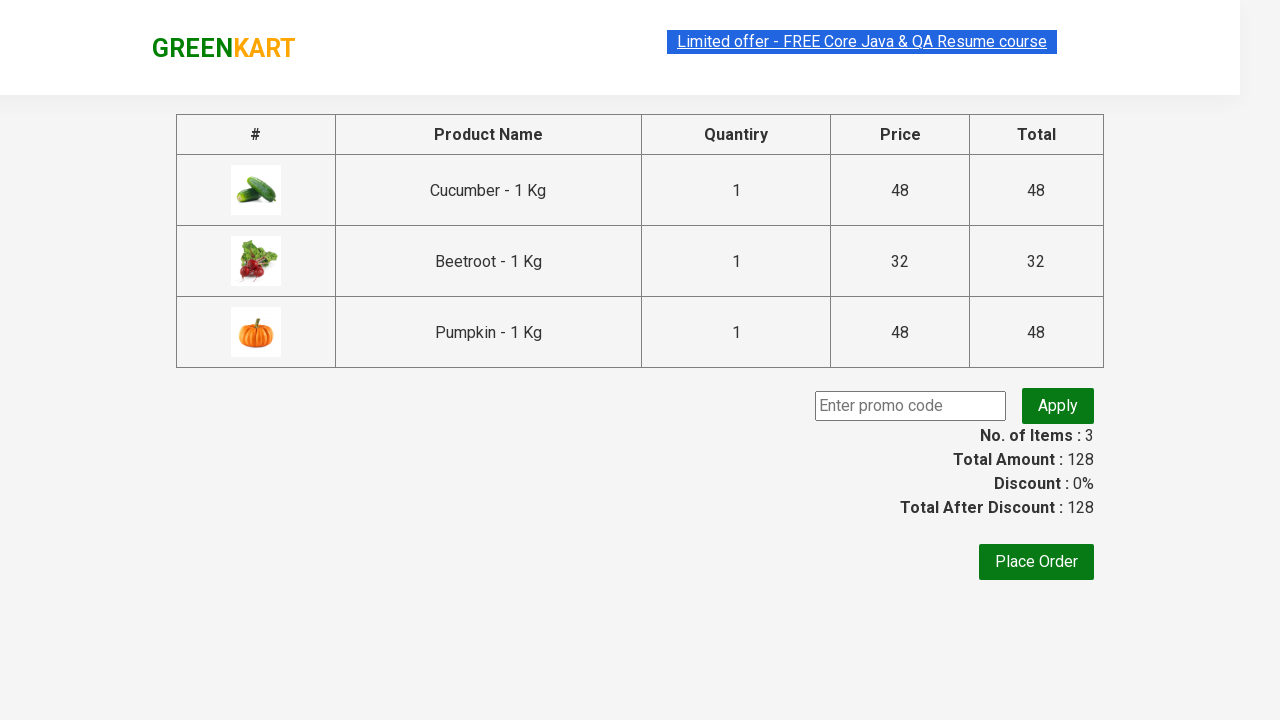

Entered promo code 'rahulshettyacademy' on //input[@class='promoCode']
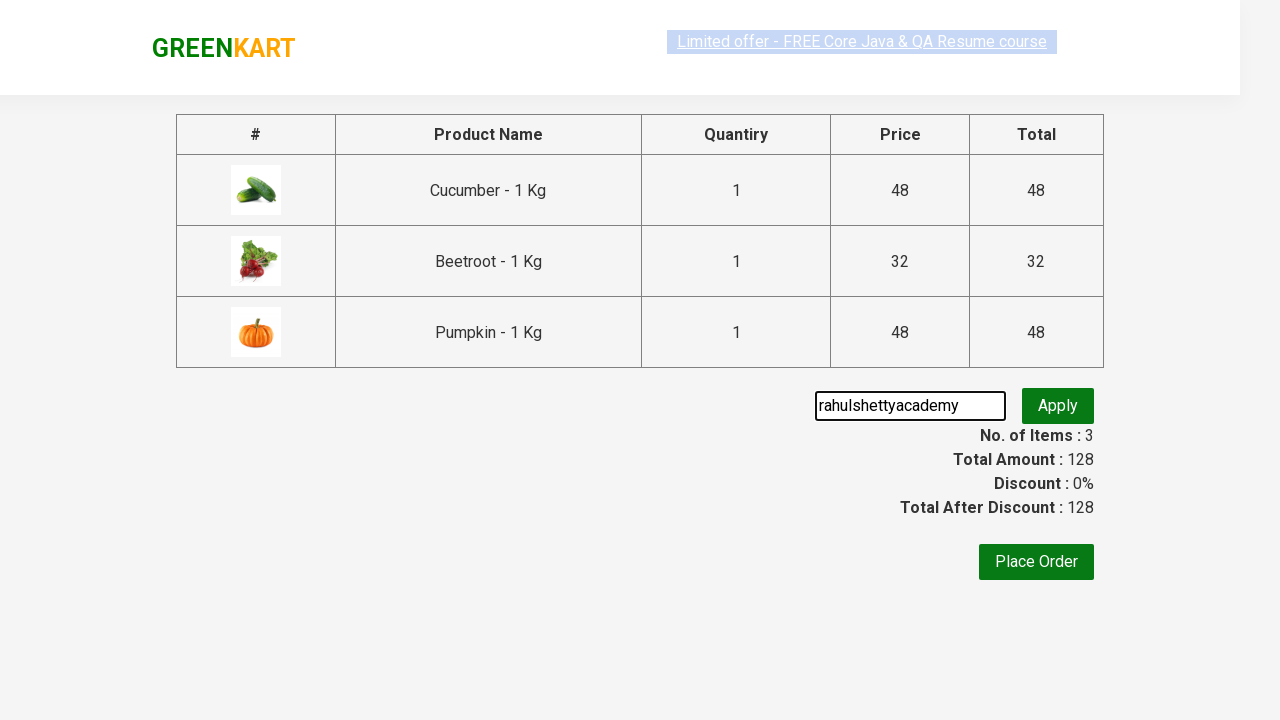

Clicked Apply button to apply promo code at (1058, 406) on xpath=//button[text()='Apply']
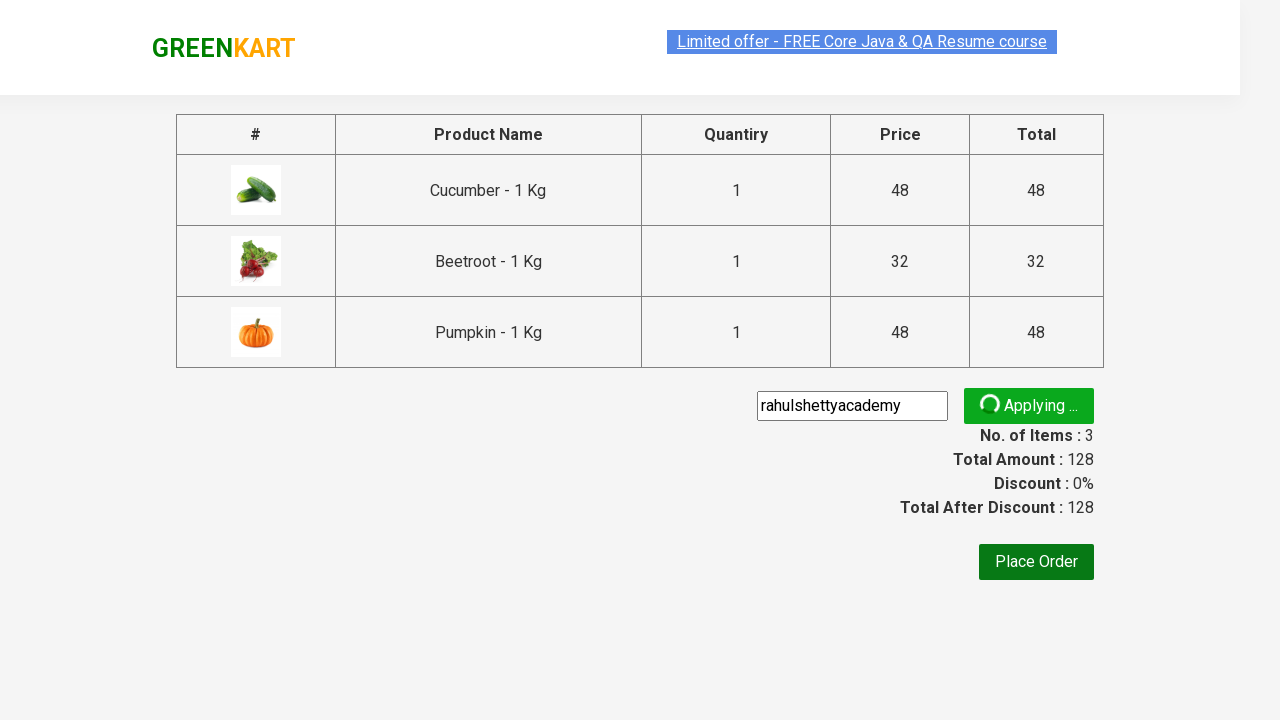

Promo code successfully applied - promo info displayed
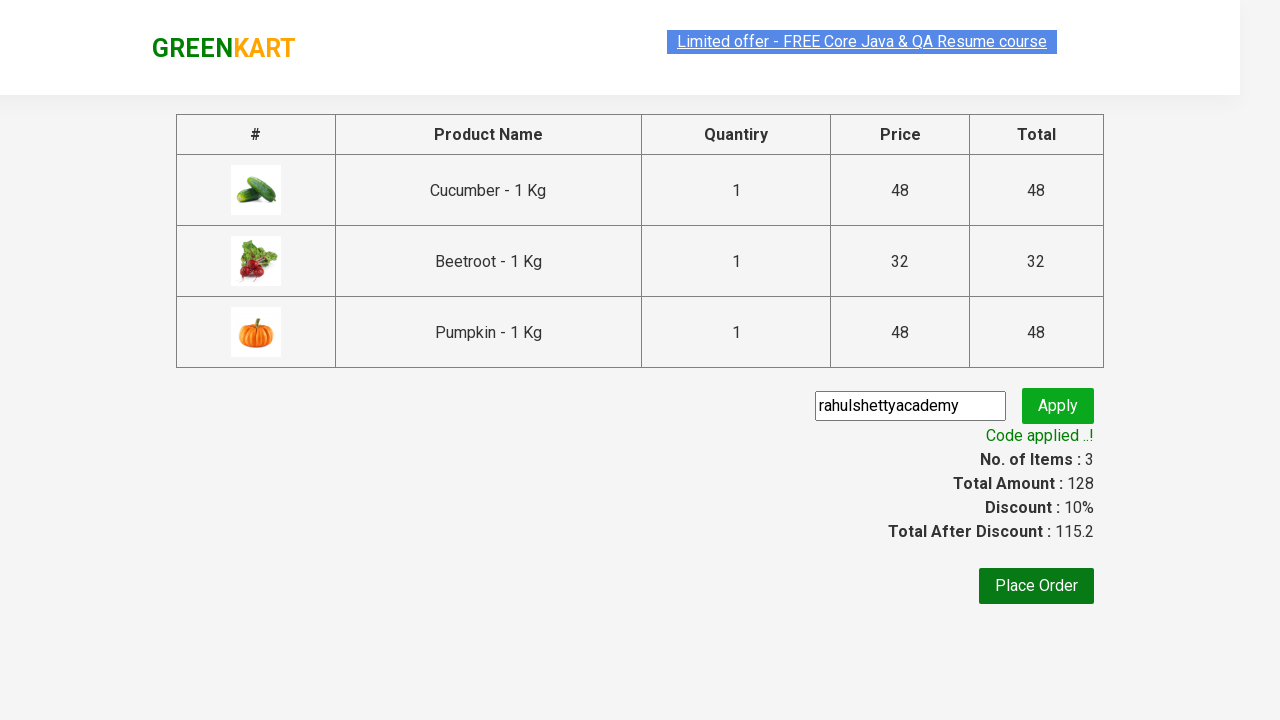

Clicked Place Order button at (1036, 586) on xpath=//button[text()='Place Order']
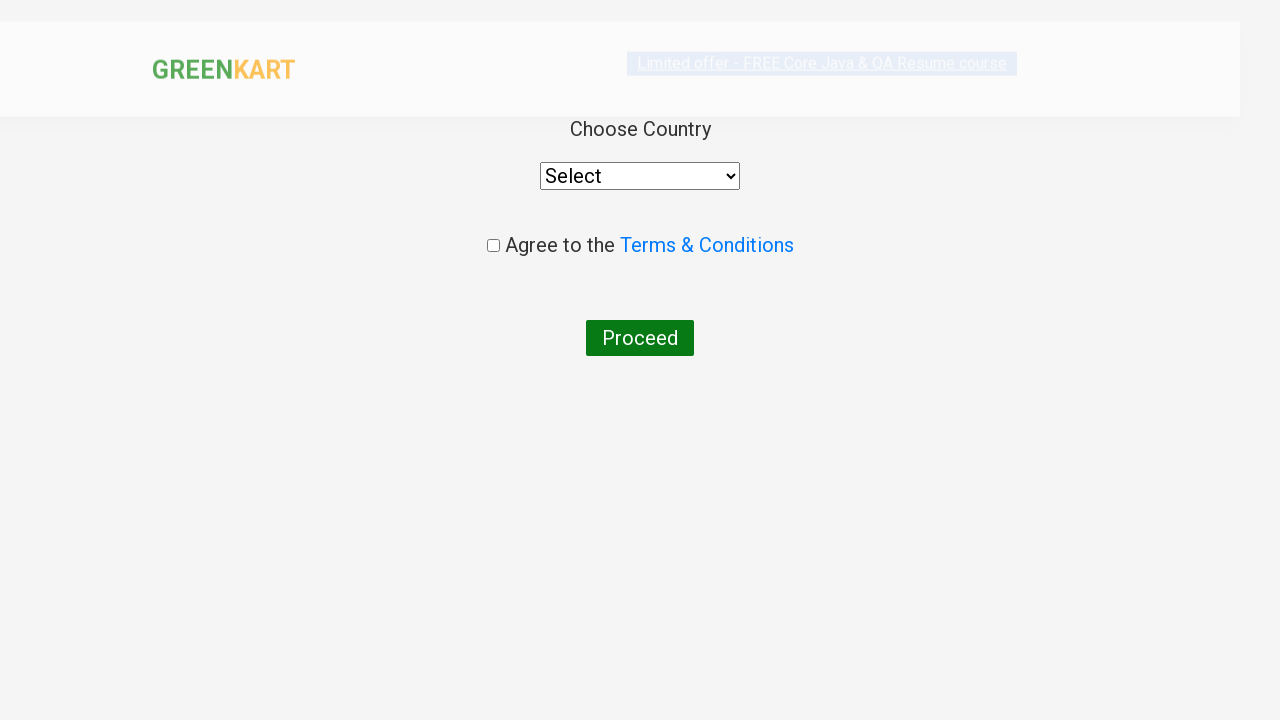

Selected 'India' from country dropdown on //select[contains(.,'Select')]
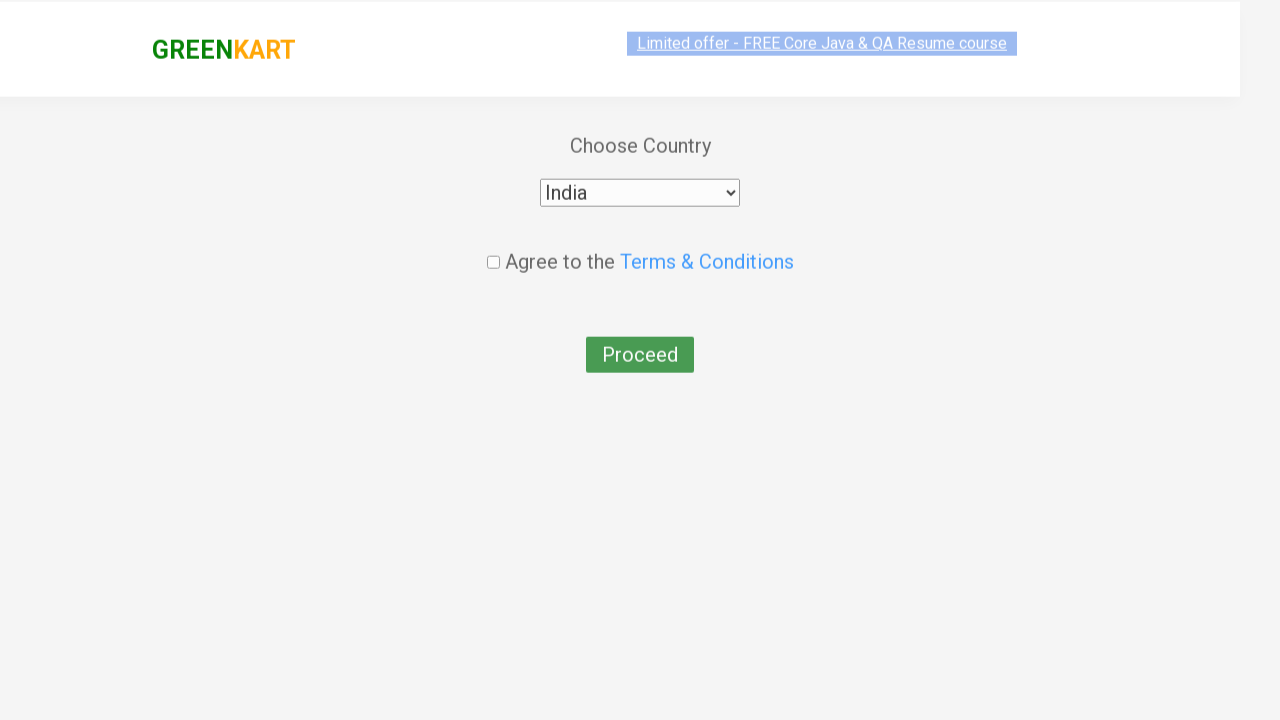

Checked the agreement checkbox at (493, 246) on xpath=//input[@class='chkAgree']
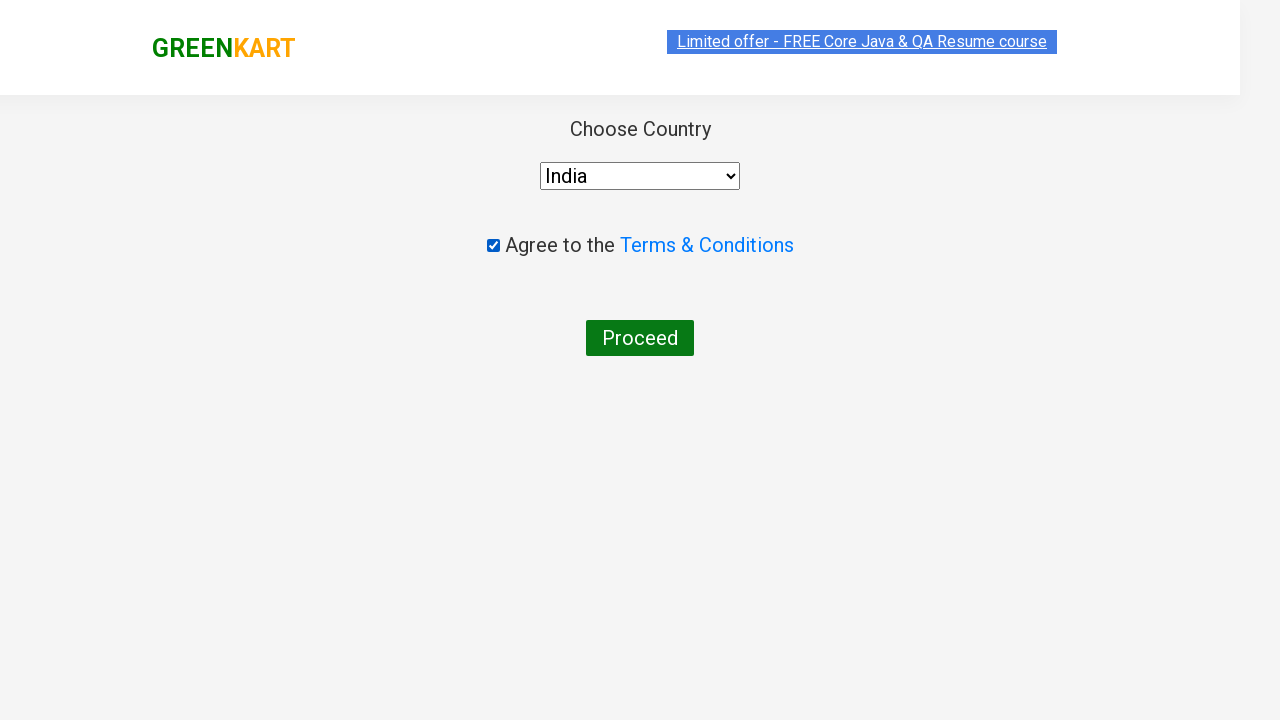

Clicked Proceed button to complete the order at (640, 338) on xpath=//button[text()='Proceed']
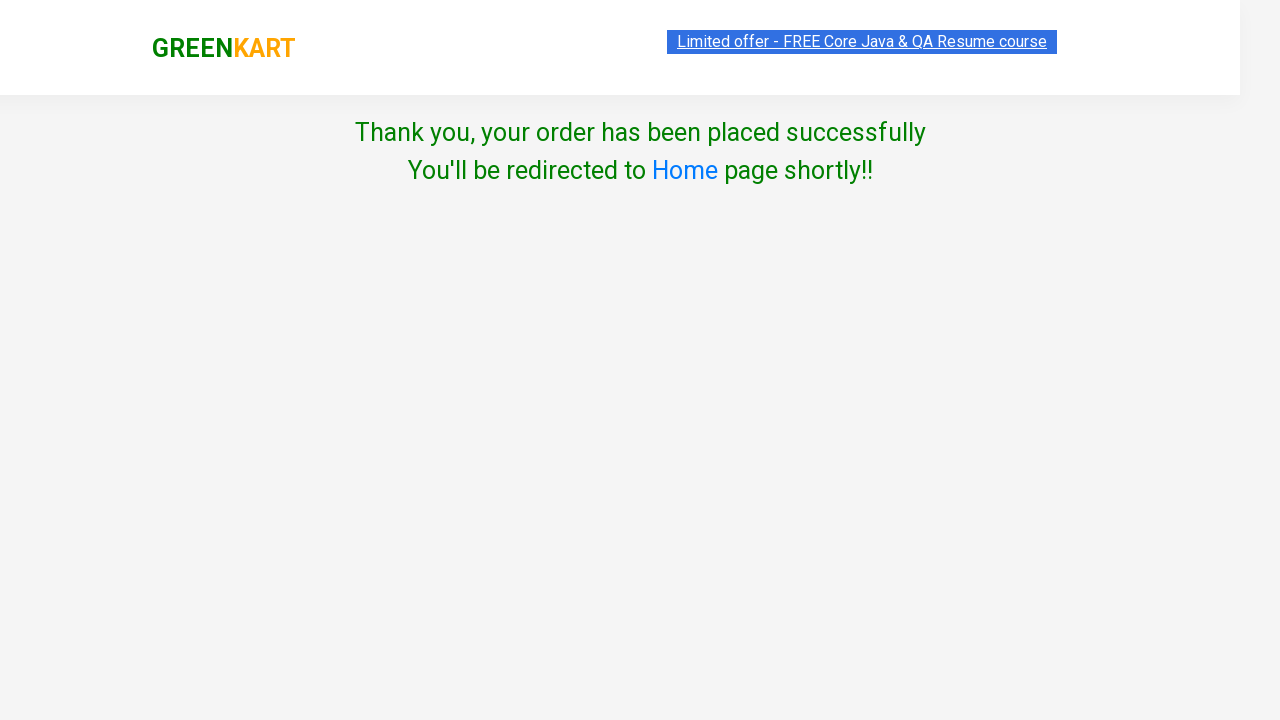

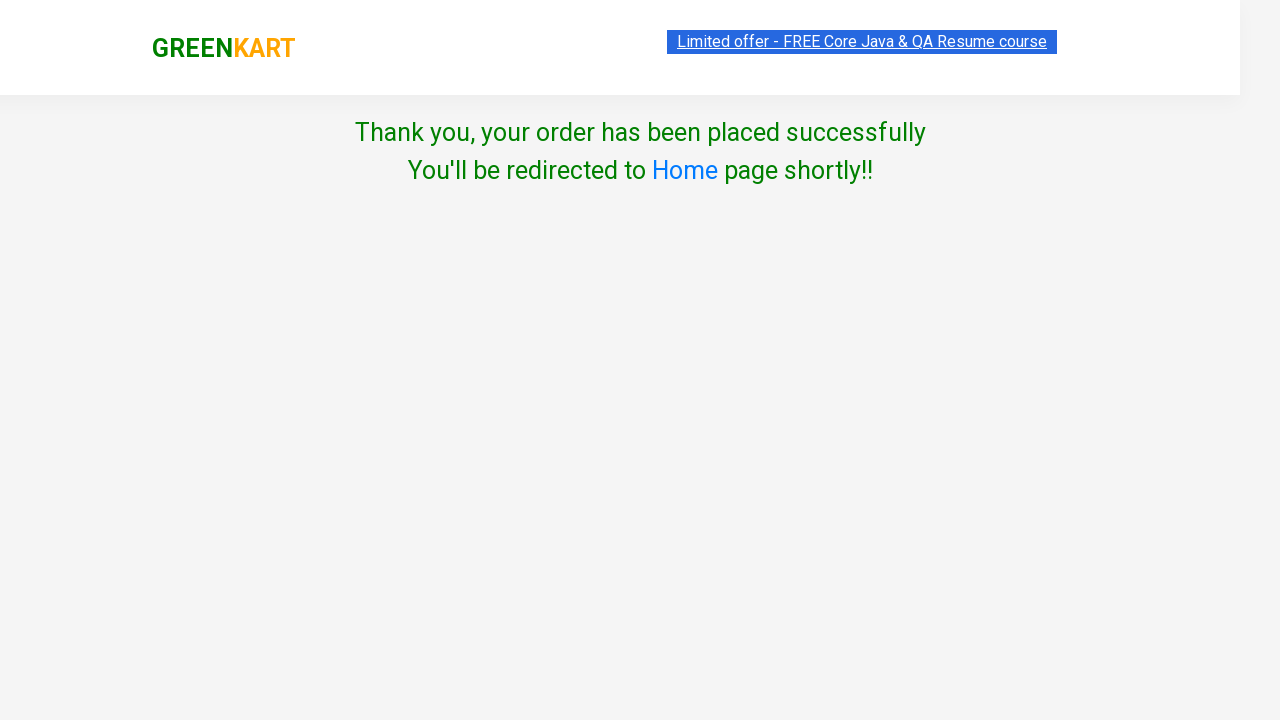